Tests that Clear completed button removes completed items when clicked

Starting URL: https://demo.playwright.dev/todomvc

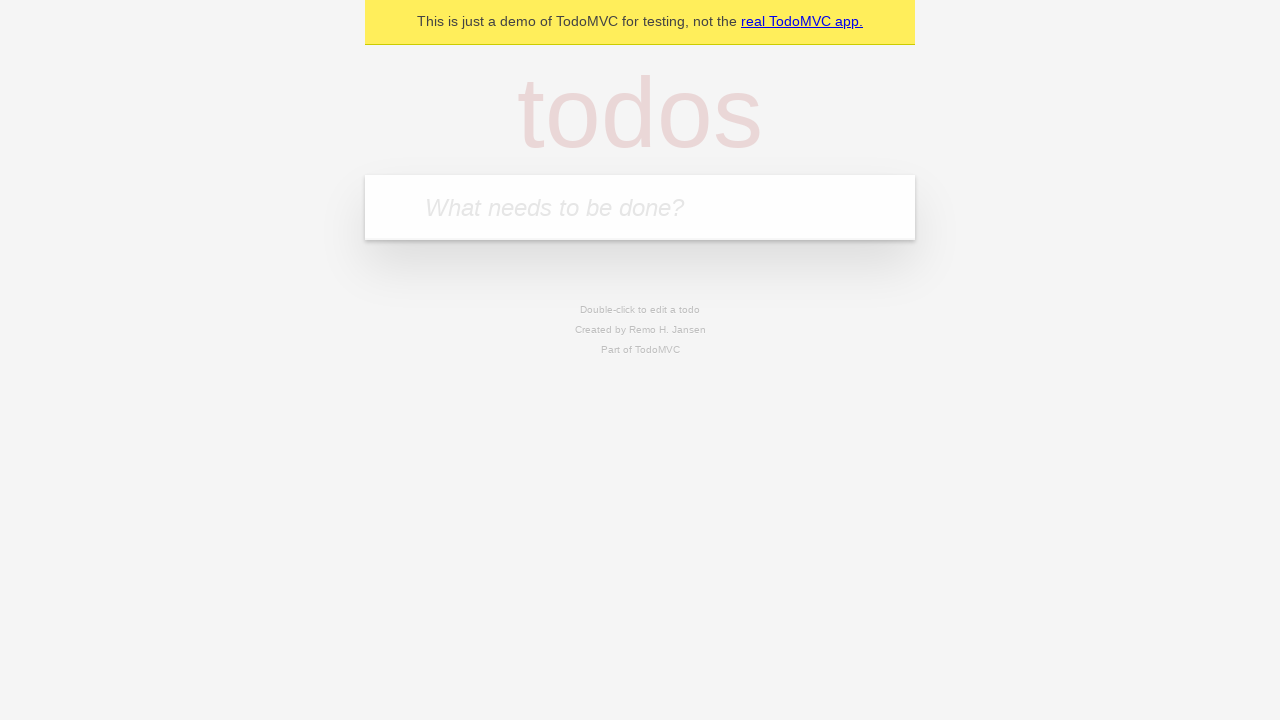

Filled todo input with 'buy some cheese' on internal:attr=[placeholder="What needs to be done?"i]
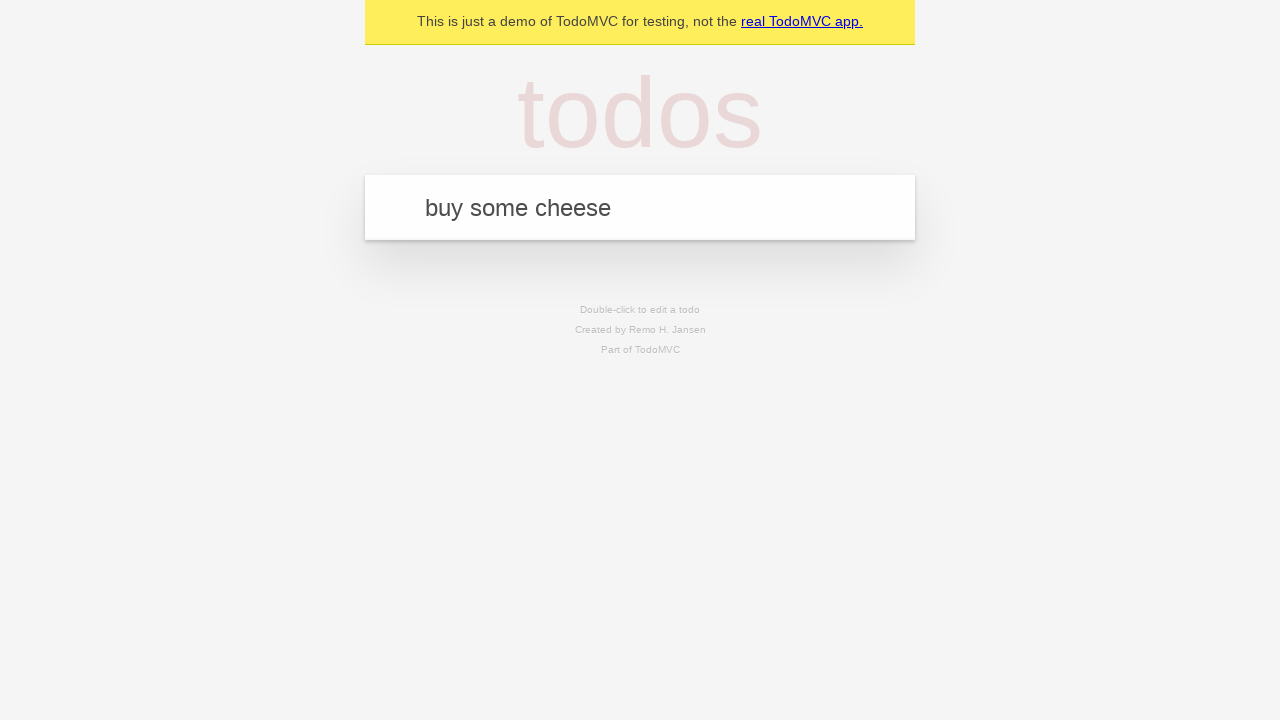

Pressed Enter to add first todo on internal:attr=[placeholder="What needs to be done?"i]
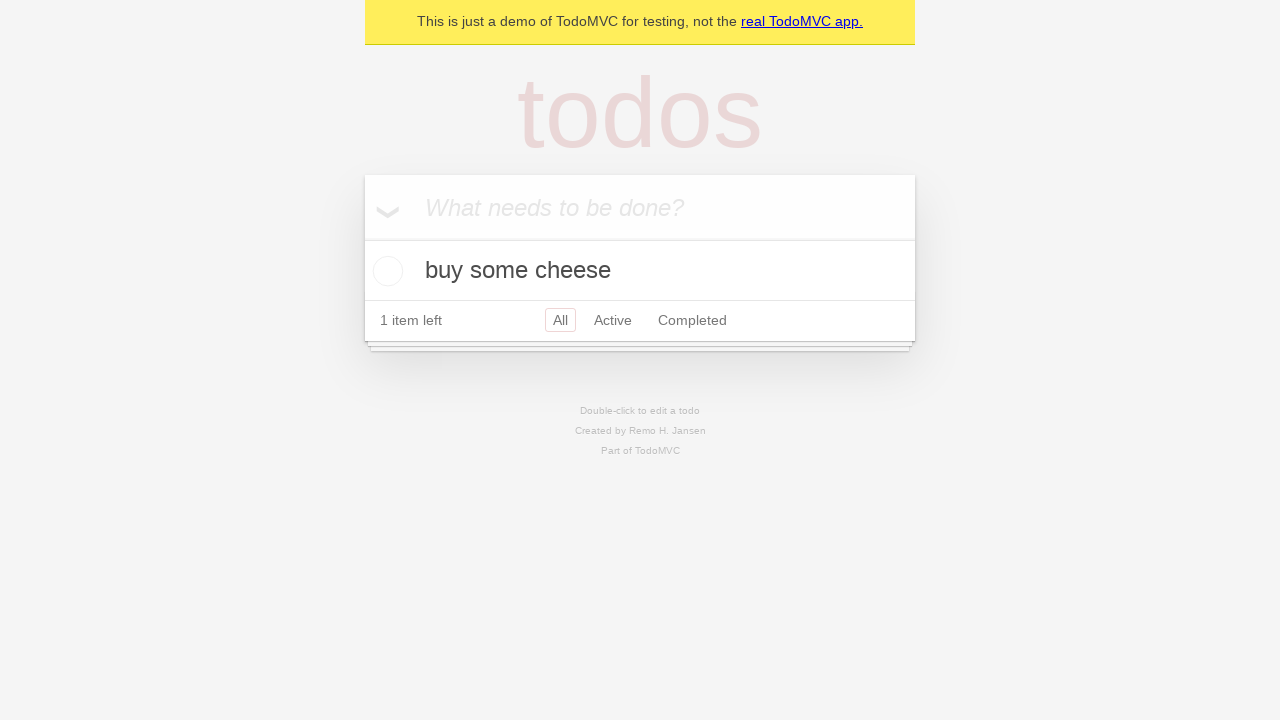

Filled todo input with 'feed the cat' on internal:attr=[placeholder="What needs to be done?"i]
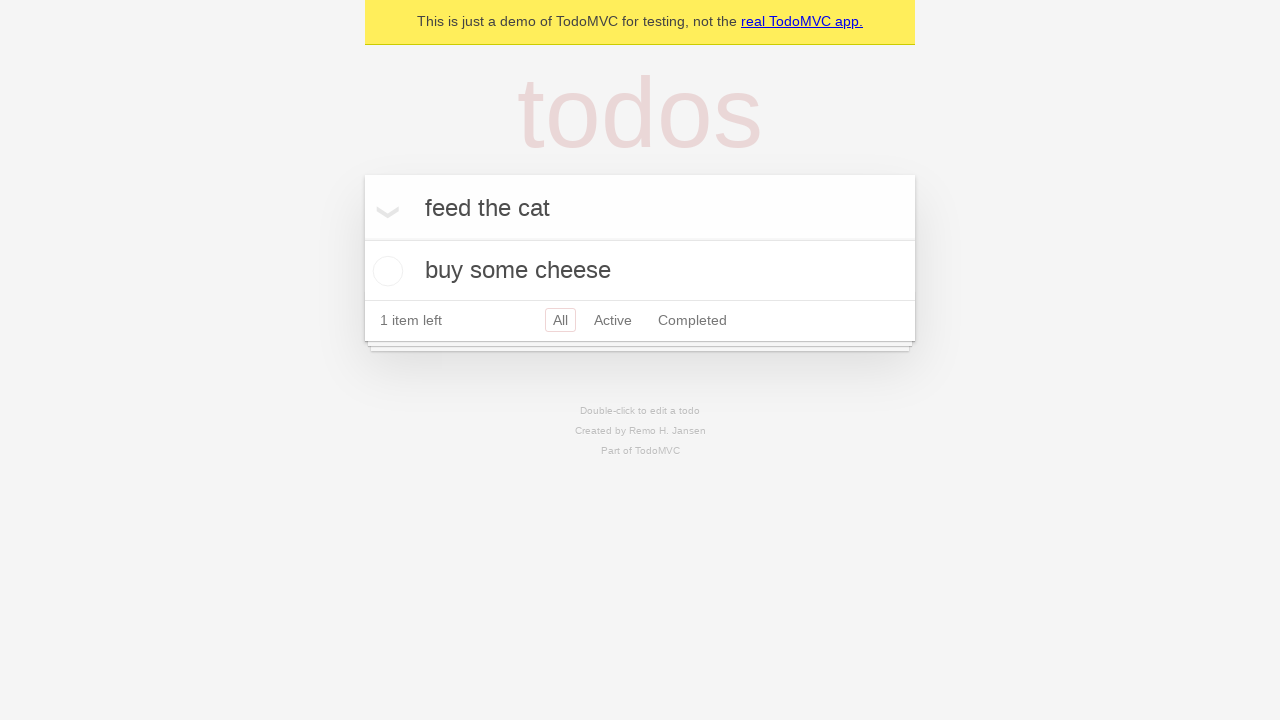

Pressed Enter to add second todo on internal:attr=[placeholder="What needs to be done?"i]
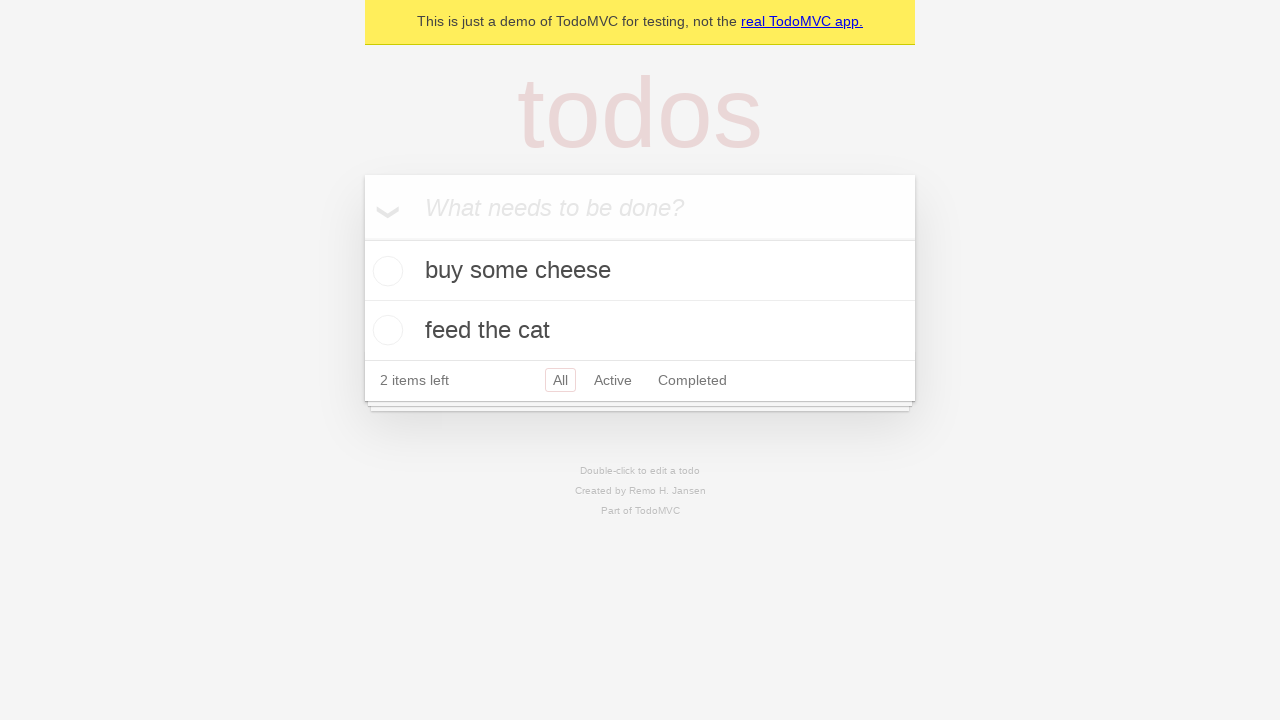

Filled todo input with 'book a doctors appointment' on internal:attr=[placeholder="What needs to be done?"i]
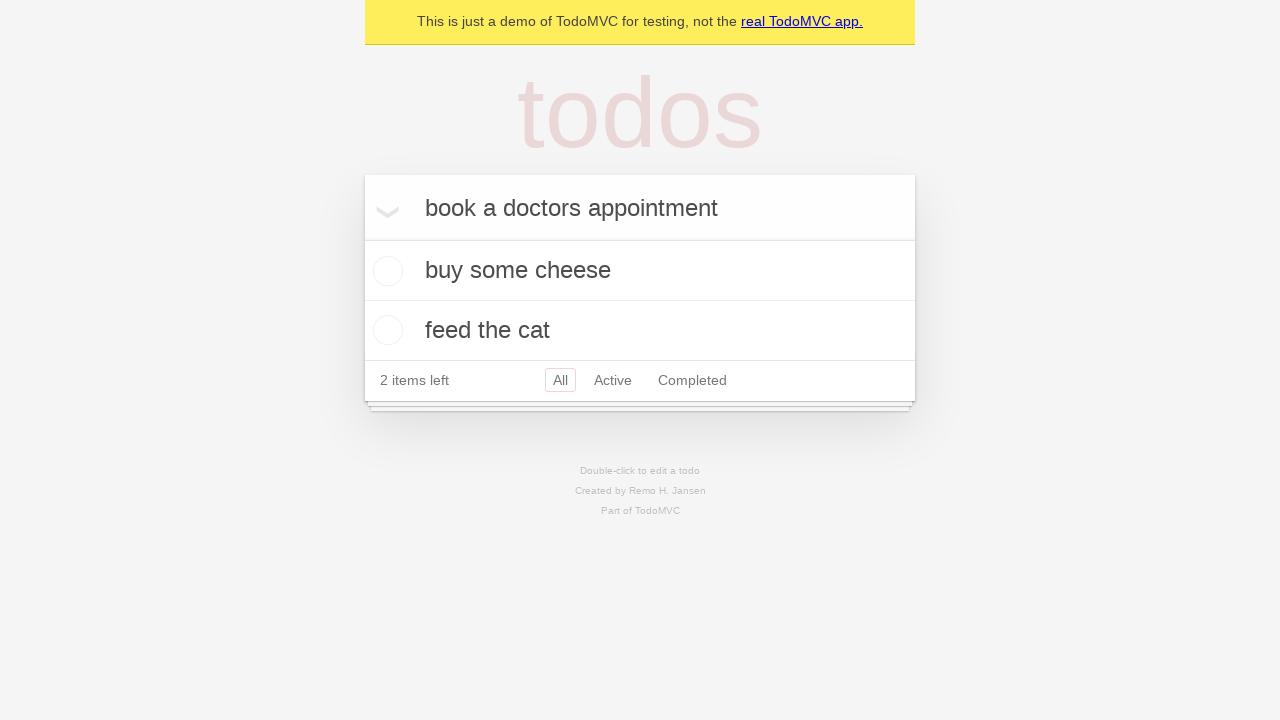

Pressed Enter to add third todo on internal:attr=[placeholder="What needs to be done?"i]
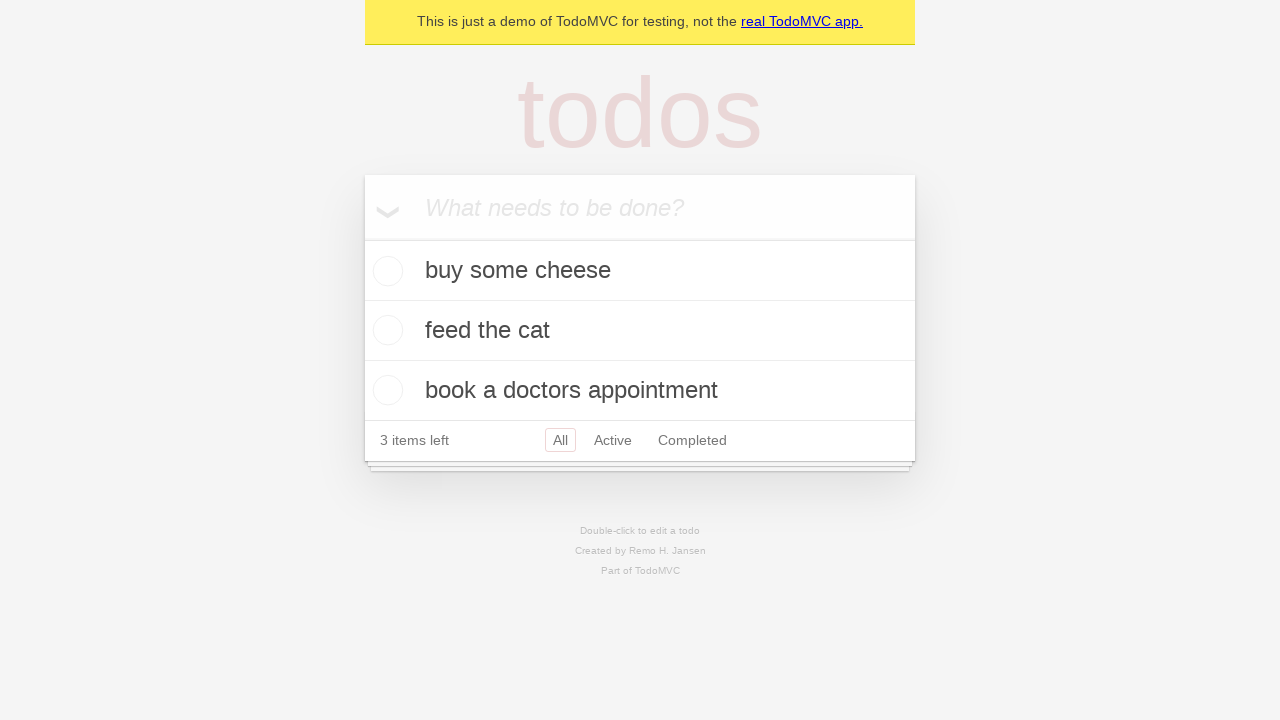

Checked the second todo item 'feed the cat' at (385, 330) on internal:testid=[data-testid="todo-item"s] >> nth=1 >> internal:role=checkbox
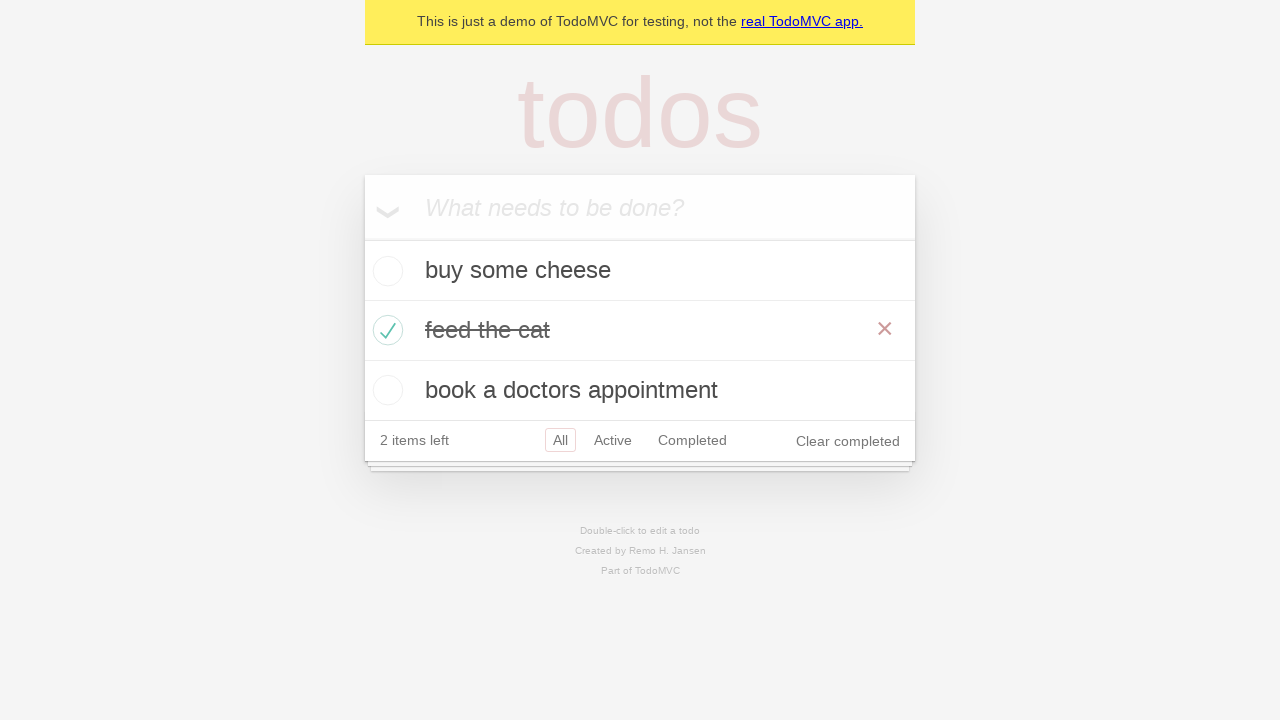

Clicked 'Clear completed' button to remove completed items at (848, 441) on internal:role=button[name="Clear completed"i]
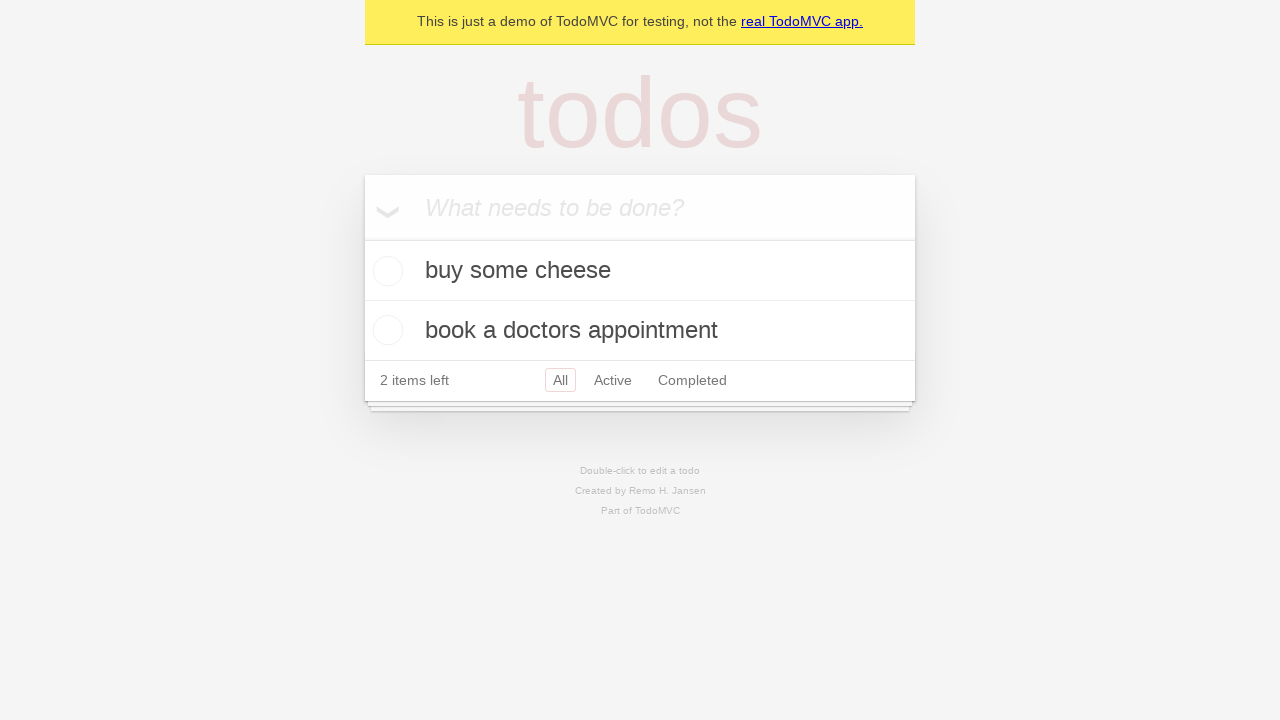

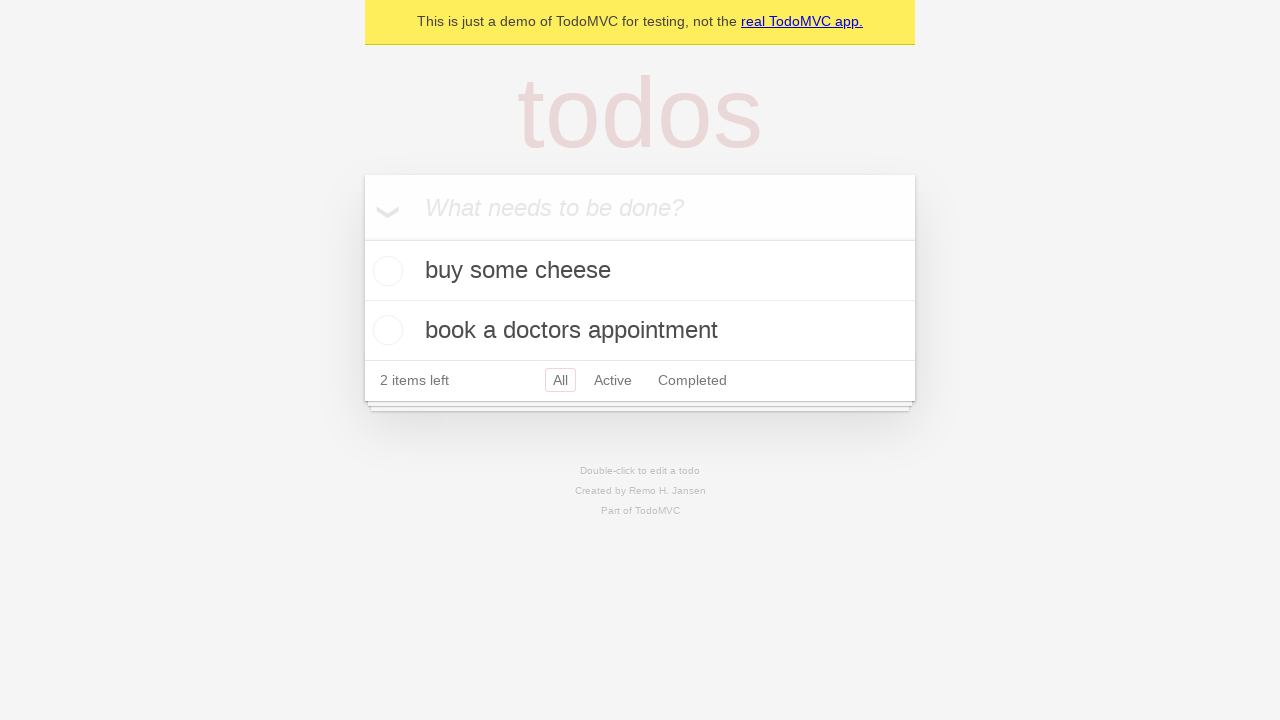